Tests clicking a button element by its ID and verifies navigation to a success page with the expected title.

Starting URL: https://www.ultimateqa.com/simple-html-elements-for-automation

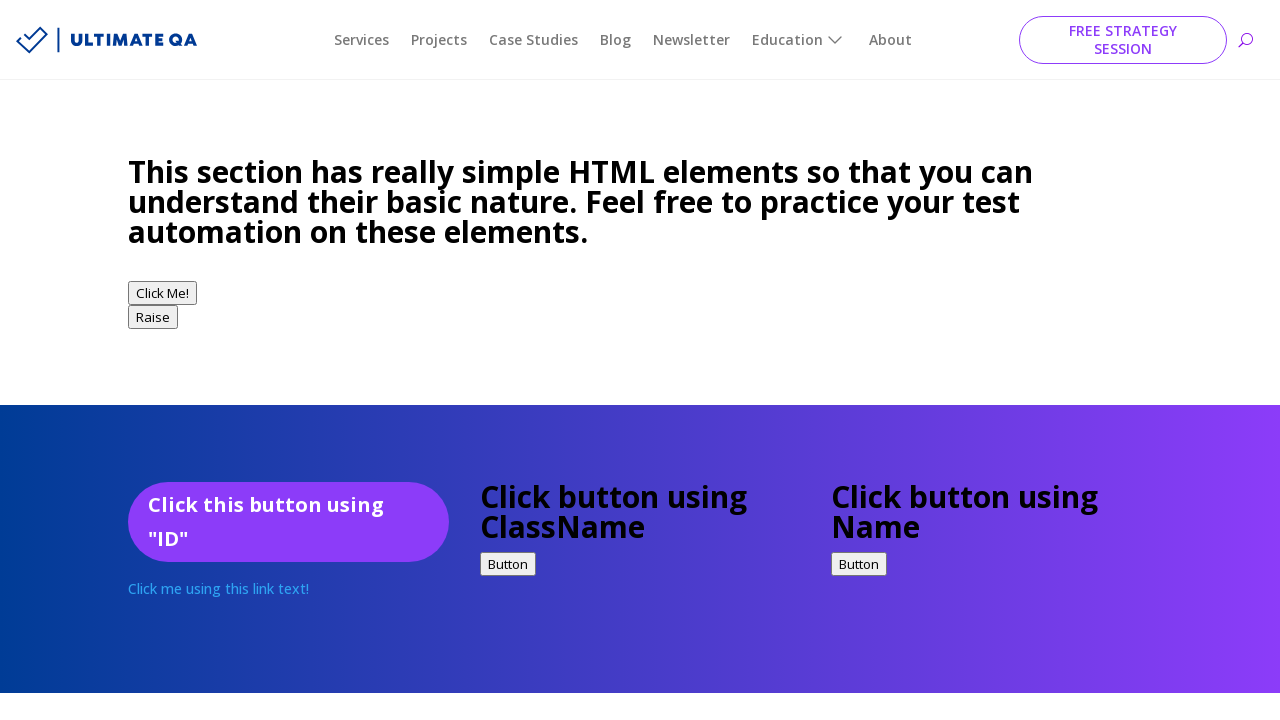

Clicked button element with ID 'idExample' at (288, 522) on #idExample
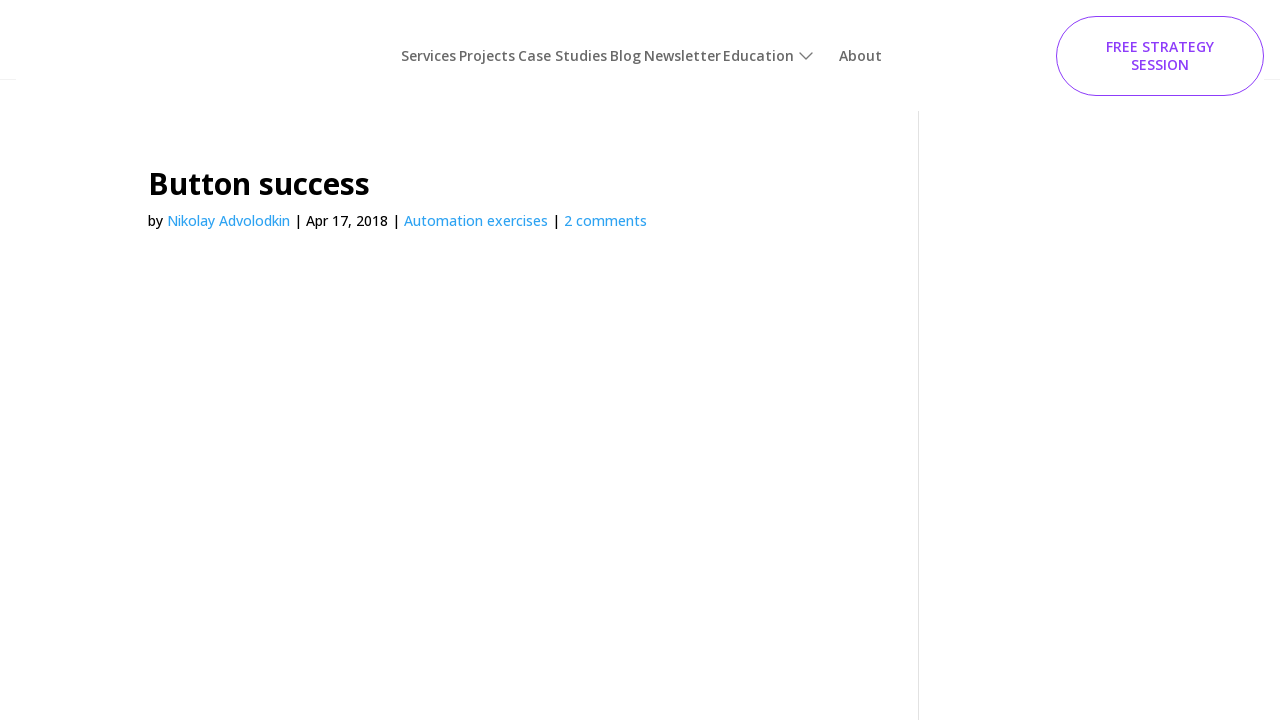

Waited for page to load with domcontentloaded state
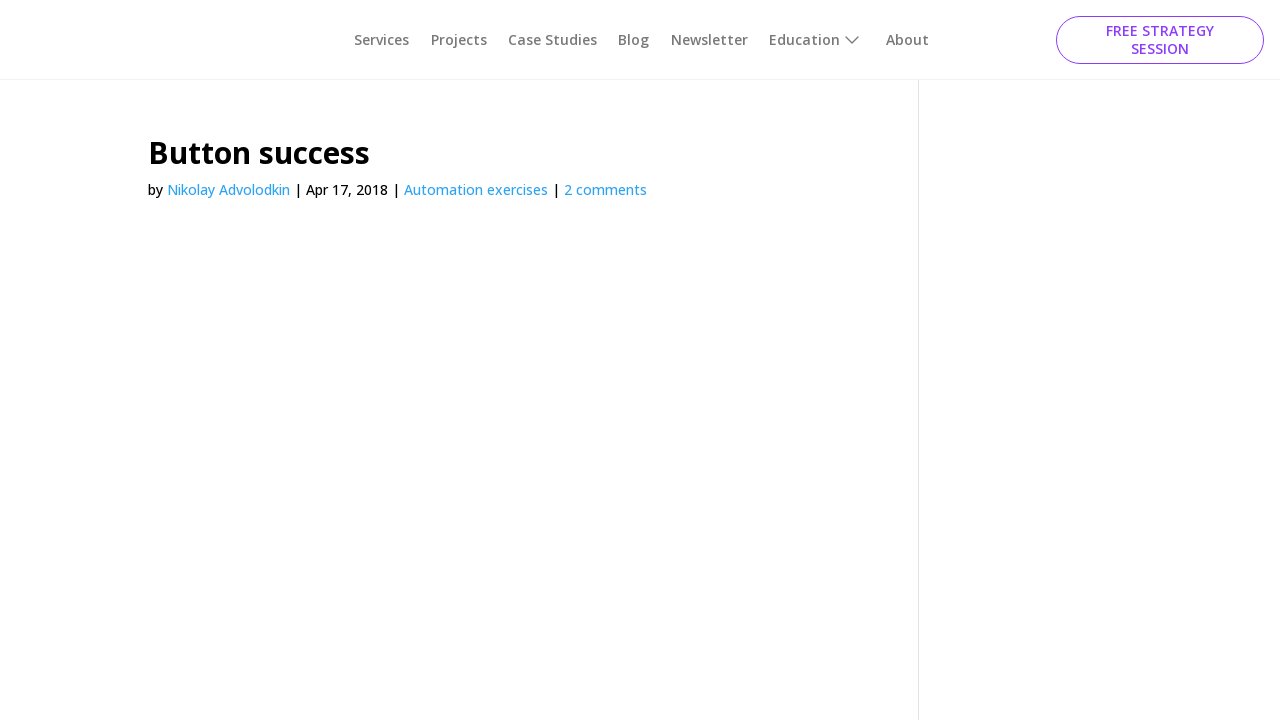

Verified page title is 'Button success - Ultimate QA'
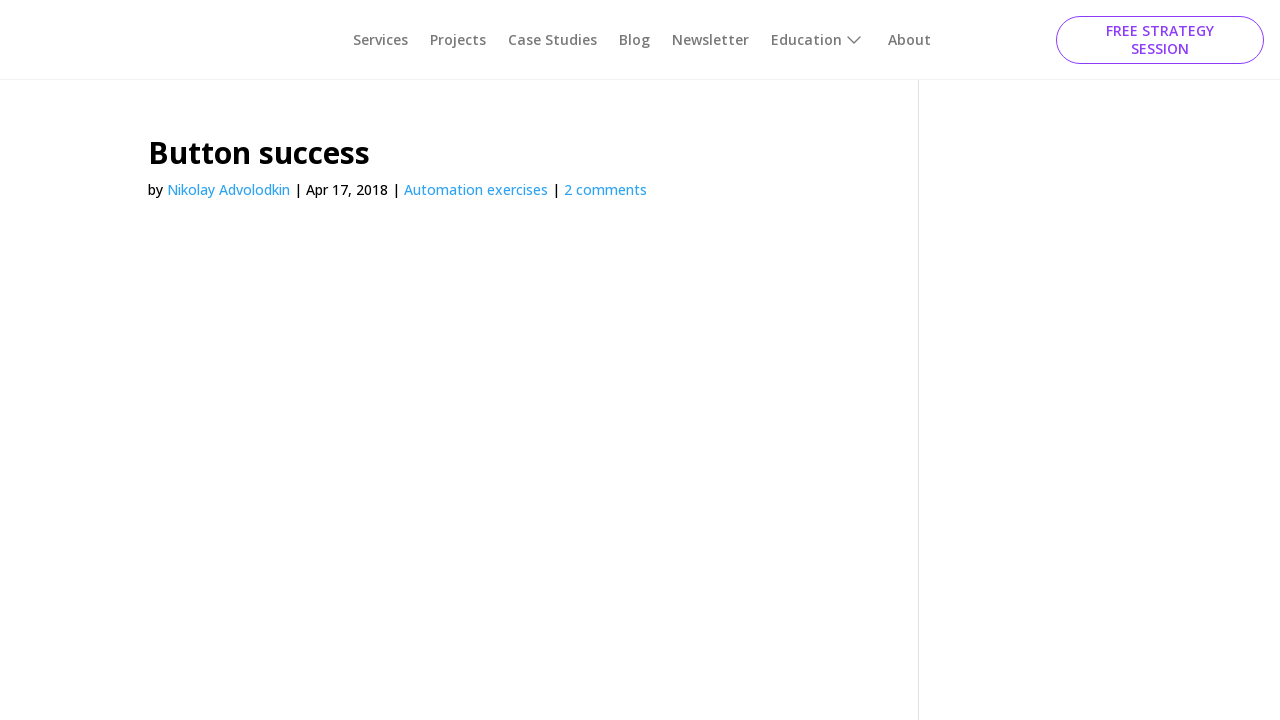

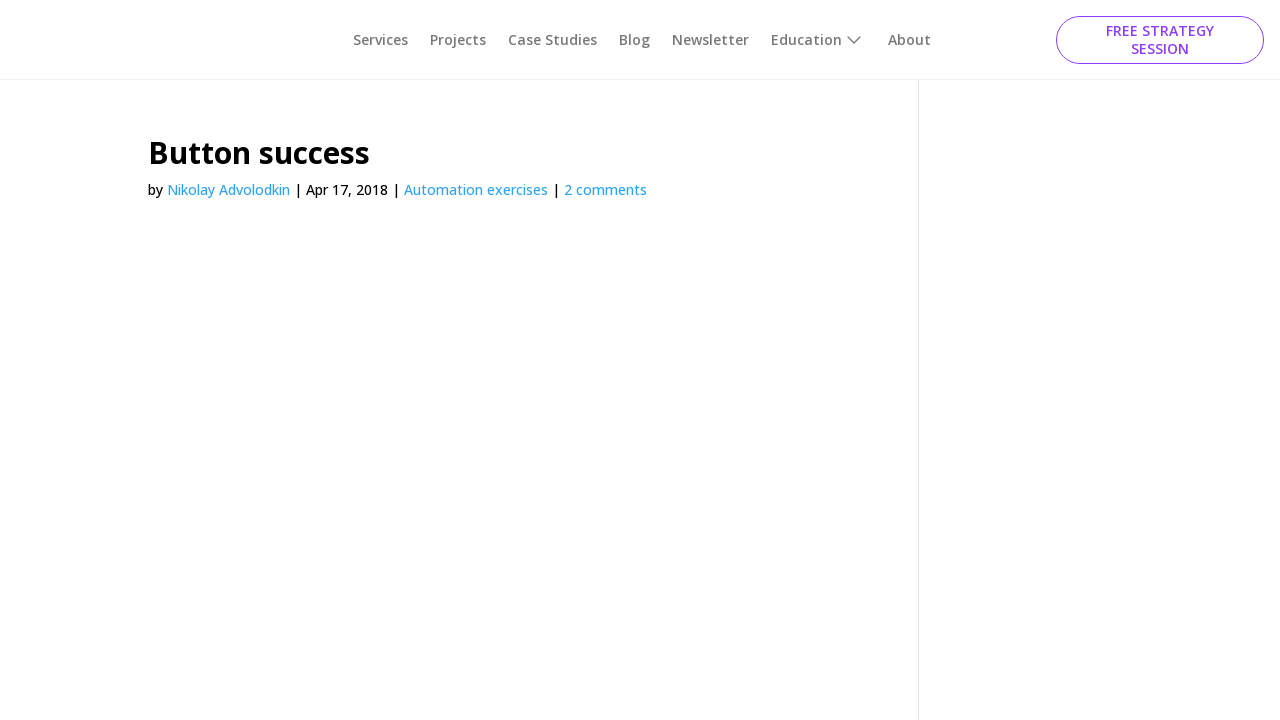